Tests JavaScript alert handling by interacting with three types of alerts: a simple alert box (accept), a confirm box (dismiss), and a prompt box (enter text and accept), verifying the output after each interaction.

Starting URL: https://www.hyrtutorials.com/p/alertsdemo.html

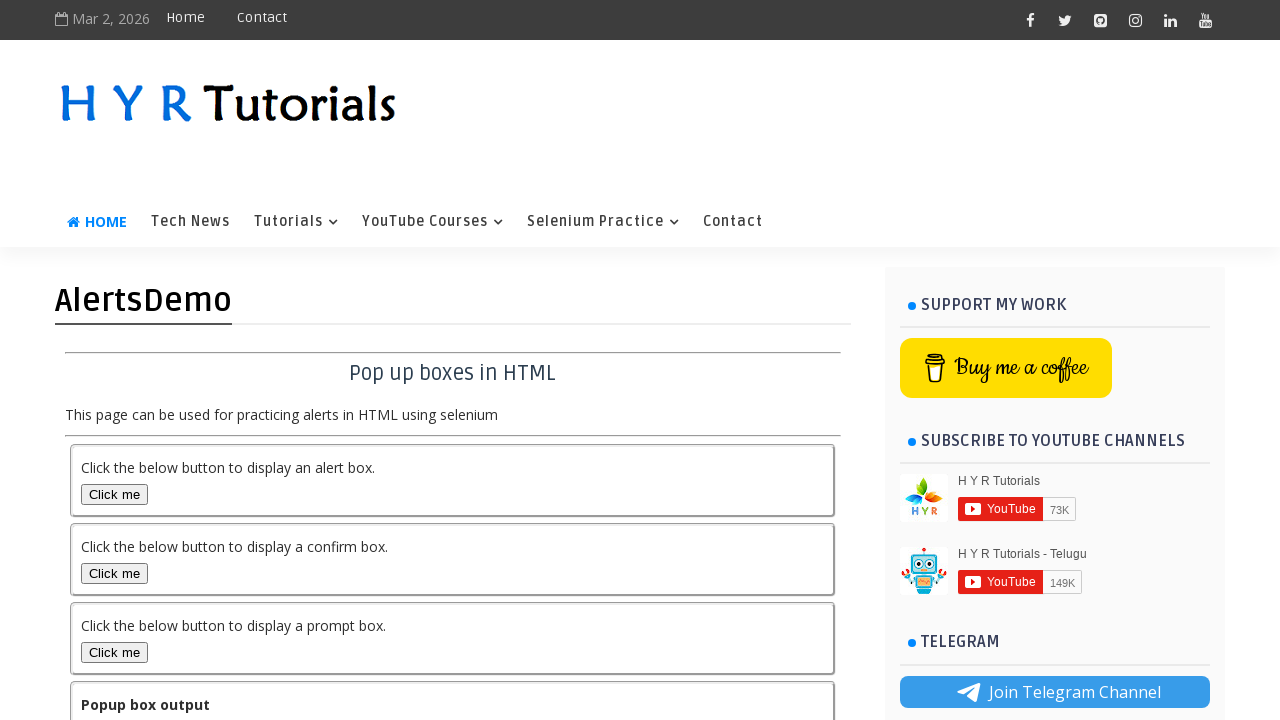

Page title loaded and verified
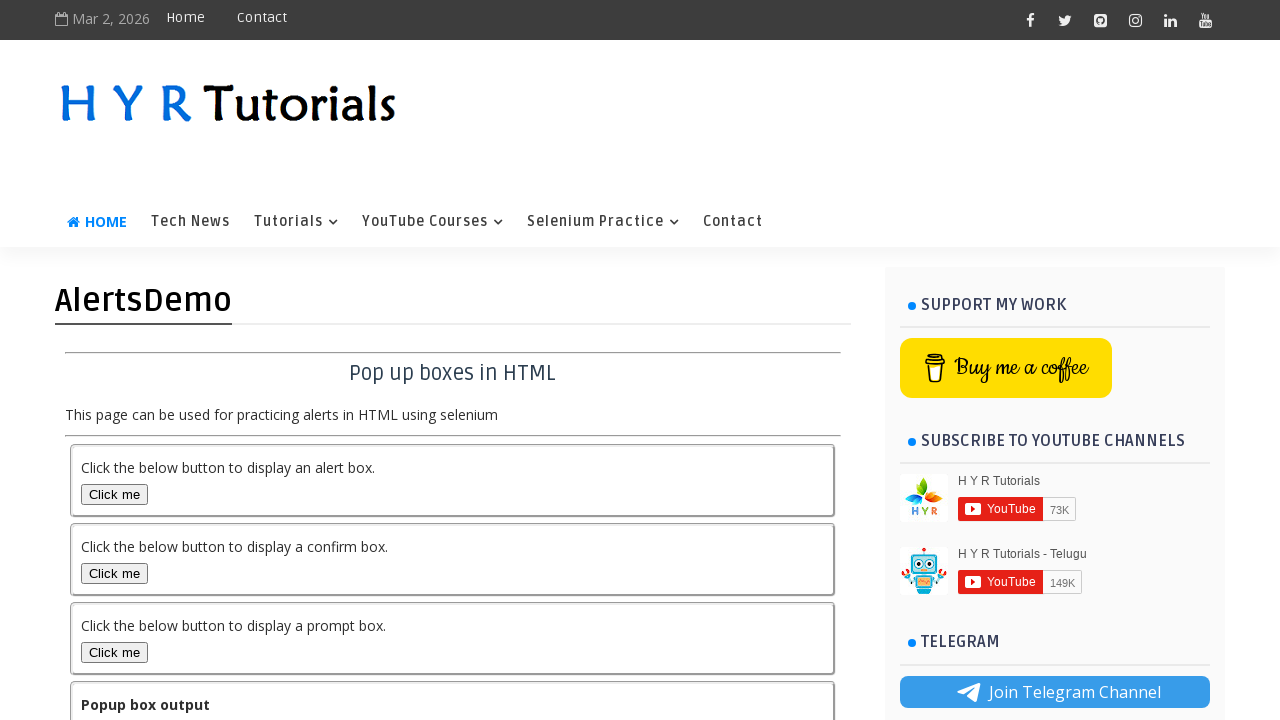

Clicked alert box button at (114, 494) on #alertBox
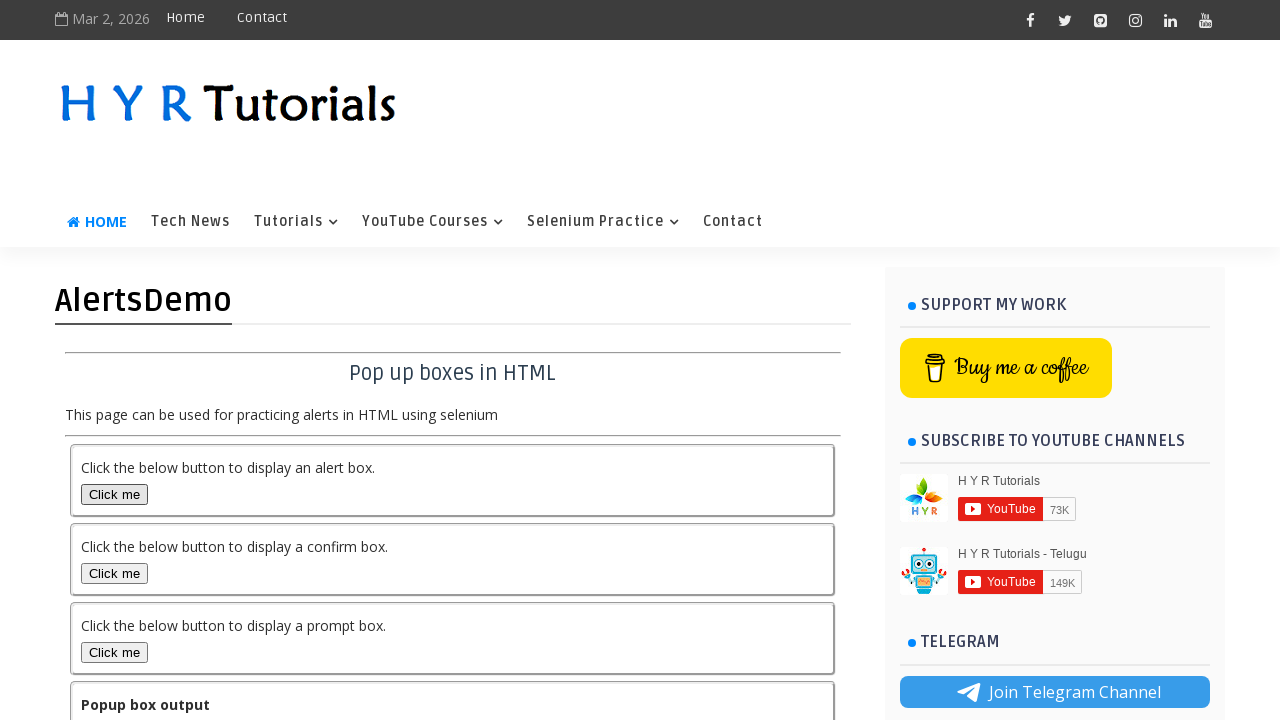

Set up dialog handler to accept alerts
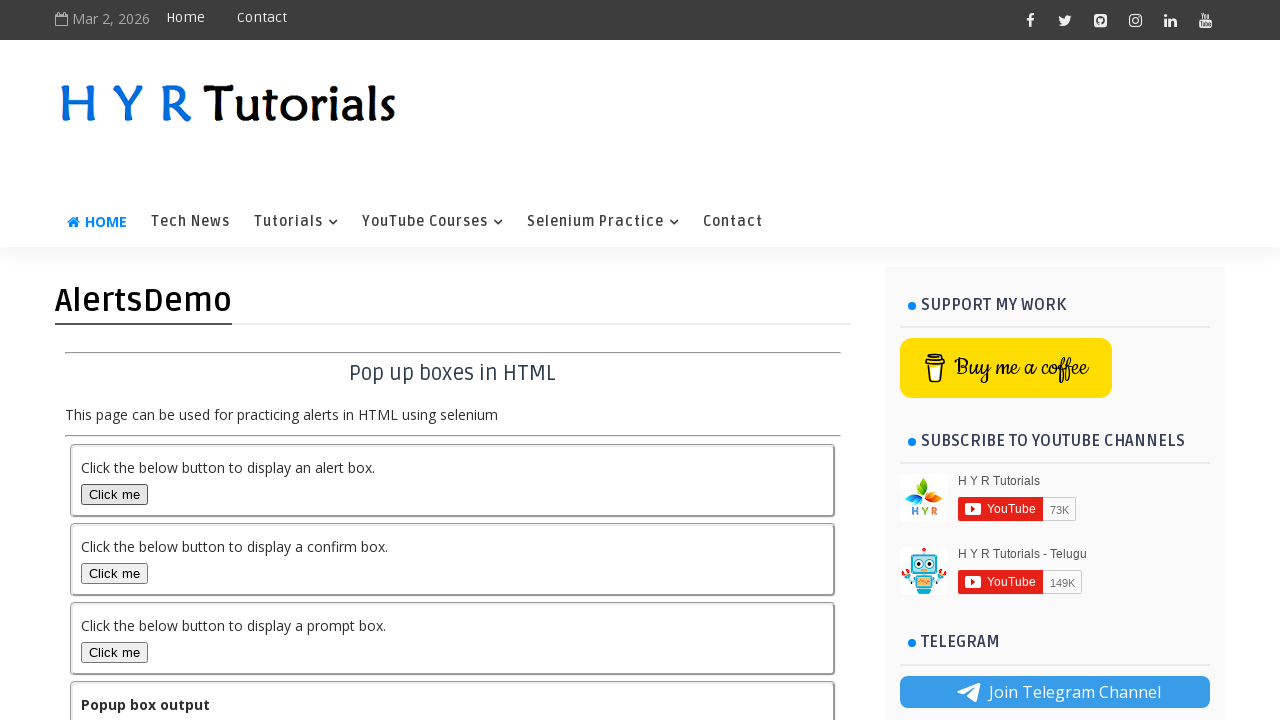

Clicked alert box button and accepted the alert at (114, 494) on #alertBox
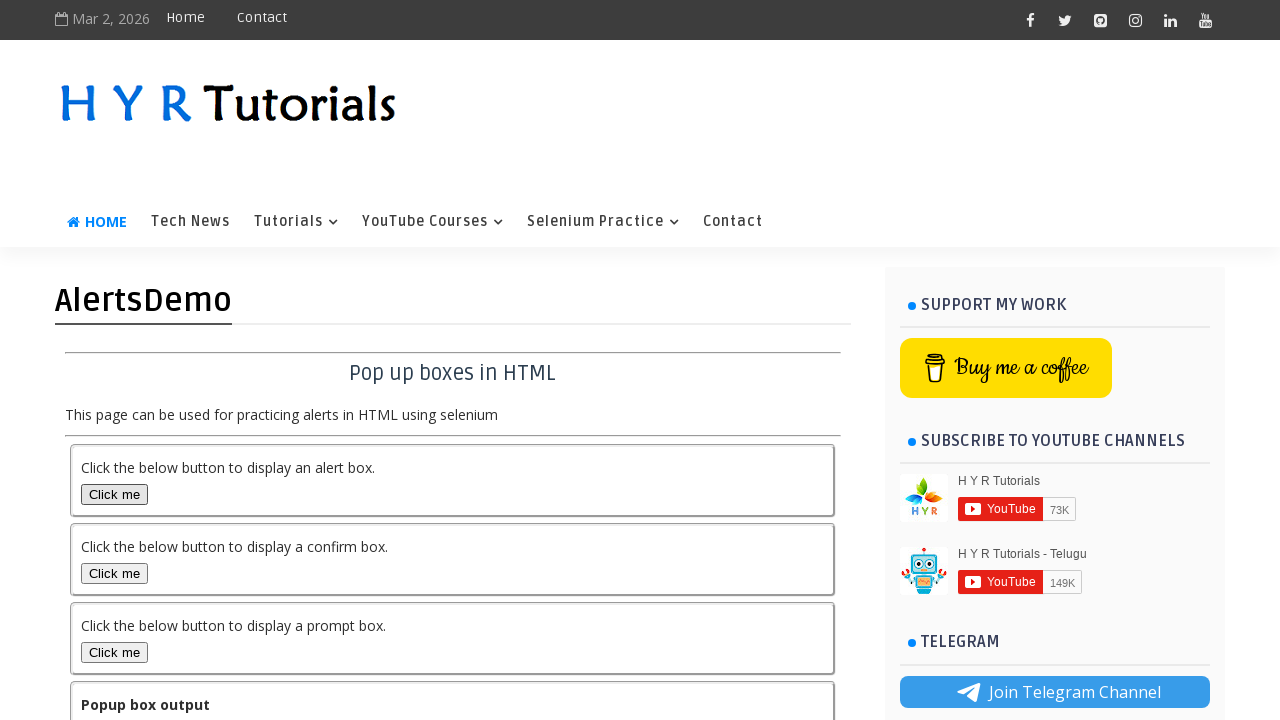

Alert output displayed on page
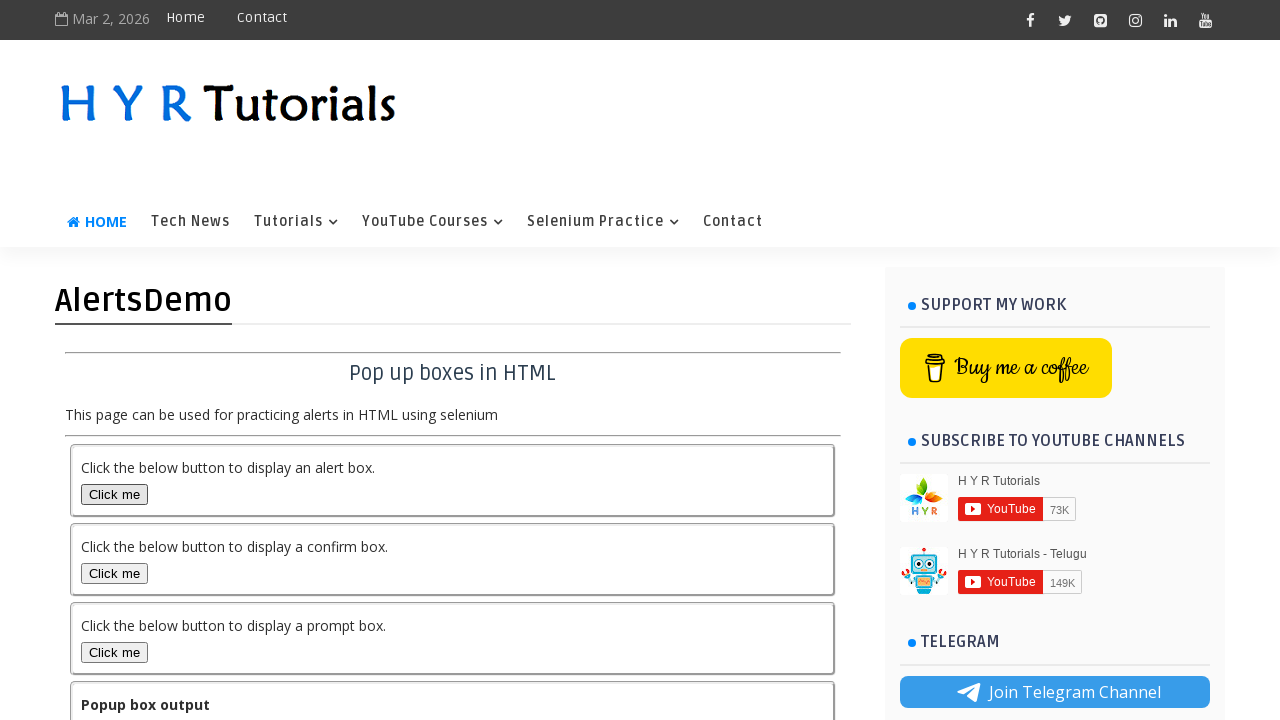

Set up dialog handler to dismiss confirm dialogs
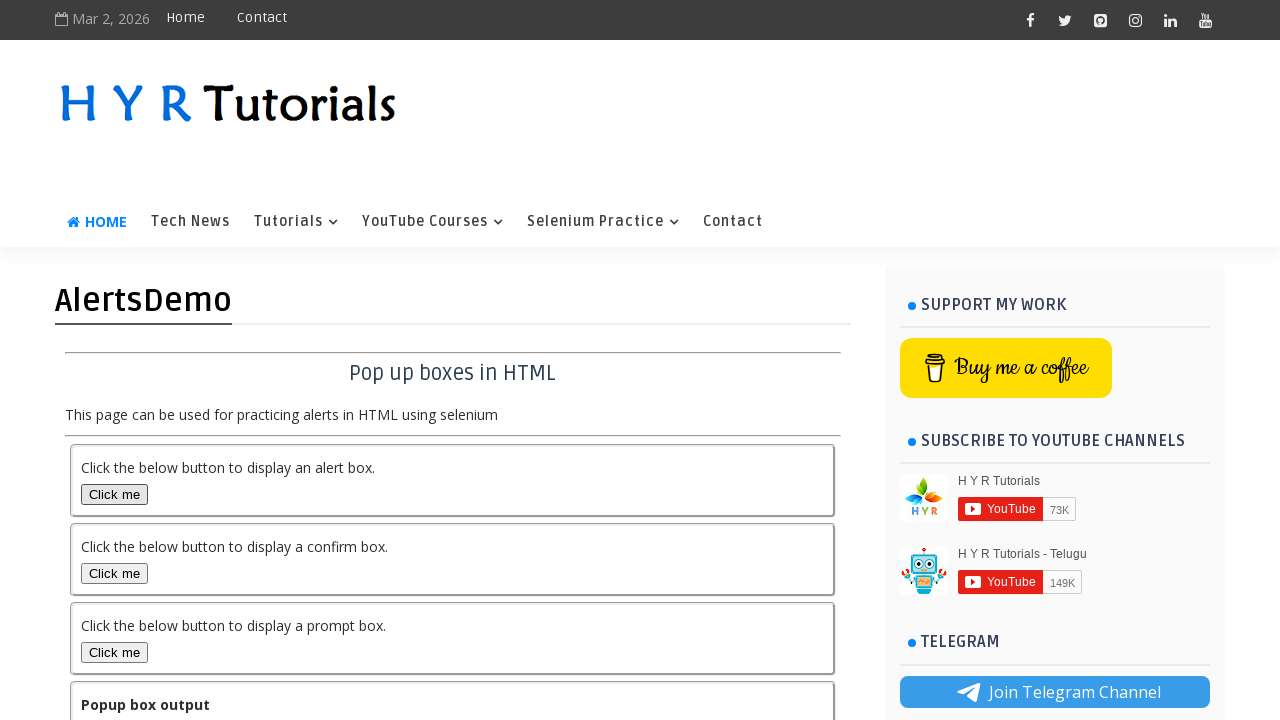

Clicked confirm box button and dismissed the dialog at (114, 573) on #confirmBox
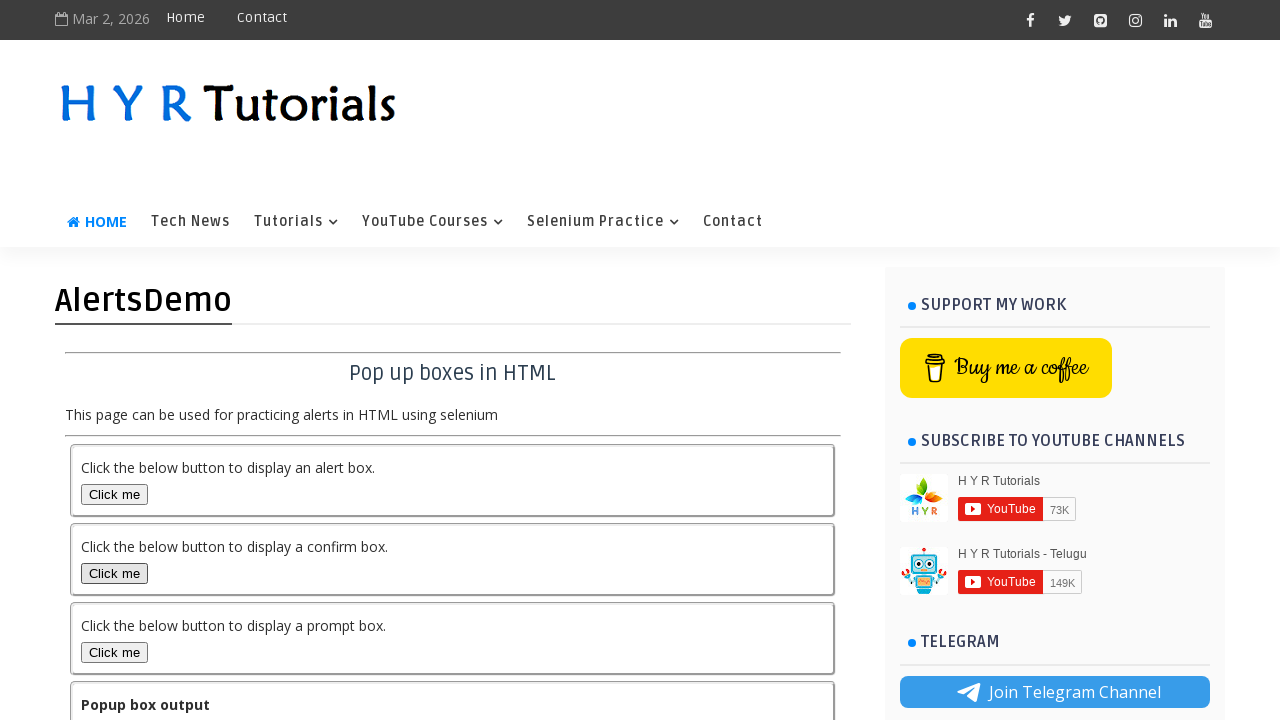

Waited for output update after dismissing confirm dialog
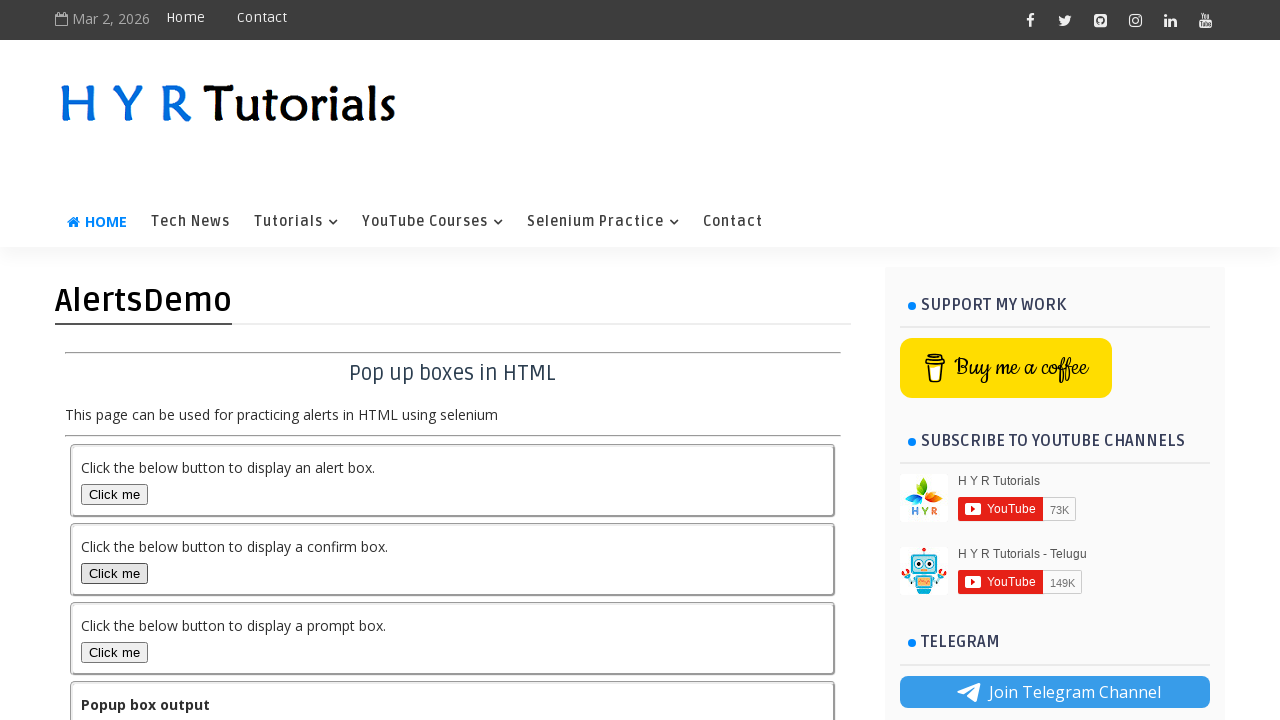

Set up dialog handler to enter text in prompt
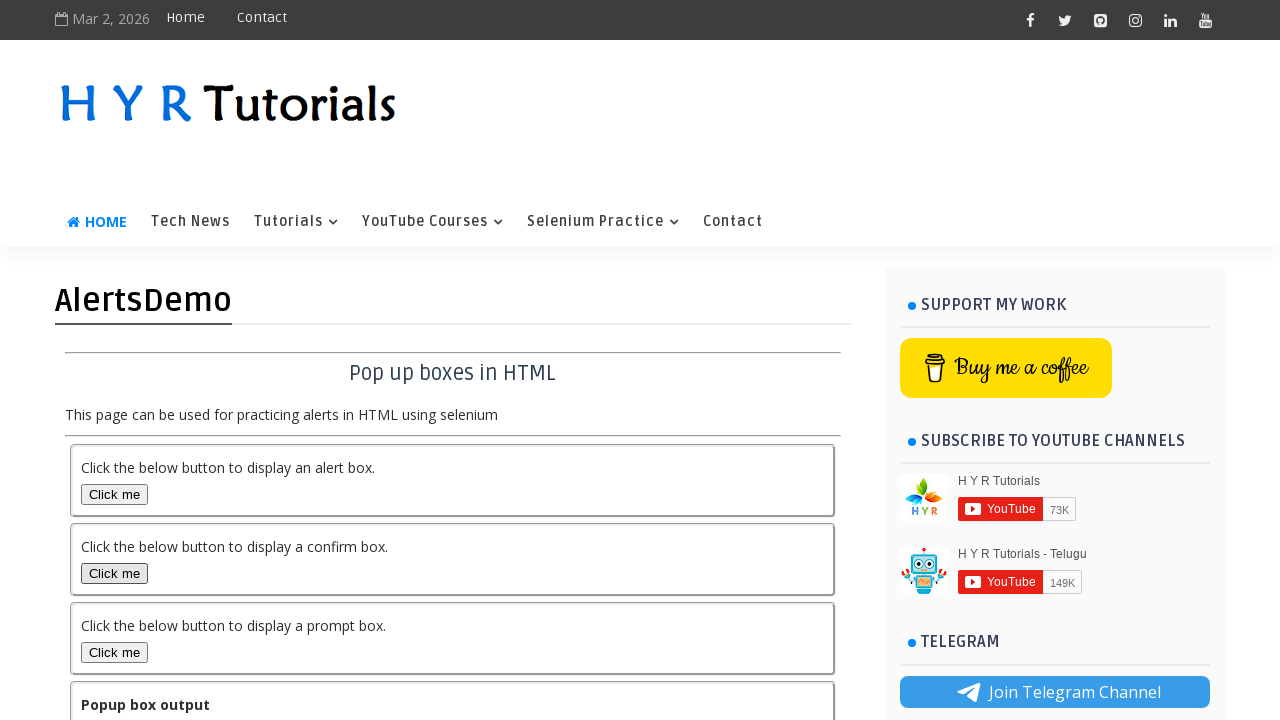

Clicked prompt box button and entered 'My name is John Smith, automation engineer at TechCorp' at (114, 652) on #promptBox
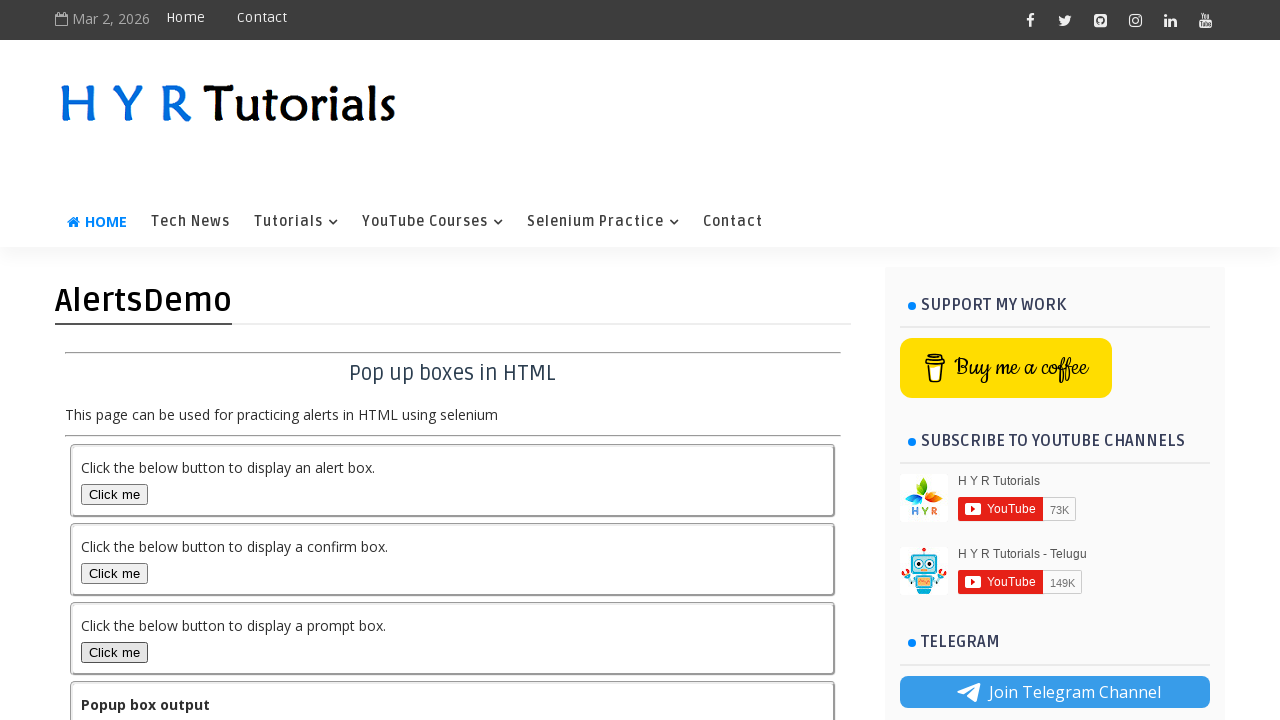

Final prompt output displayed on page
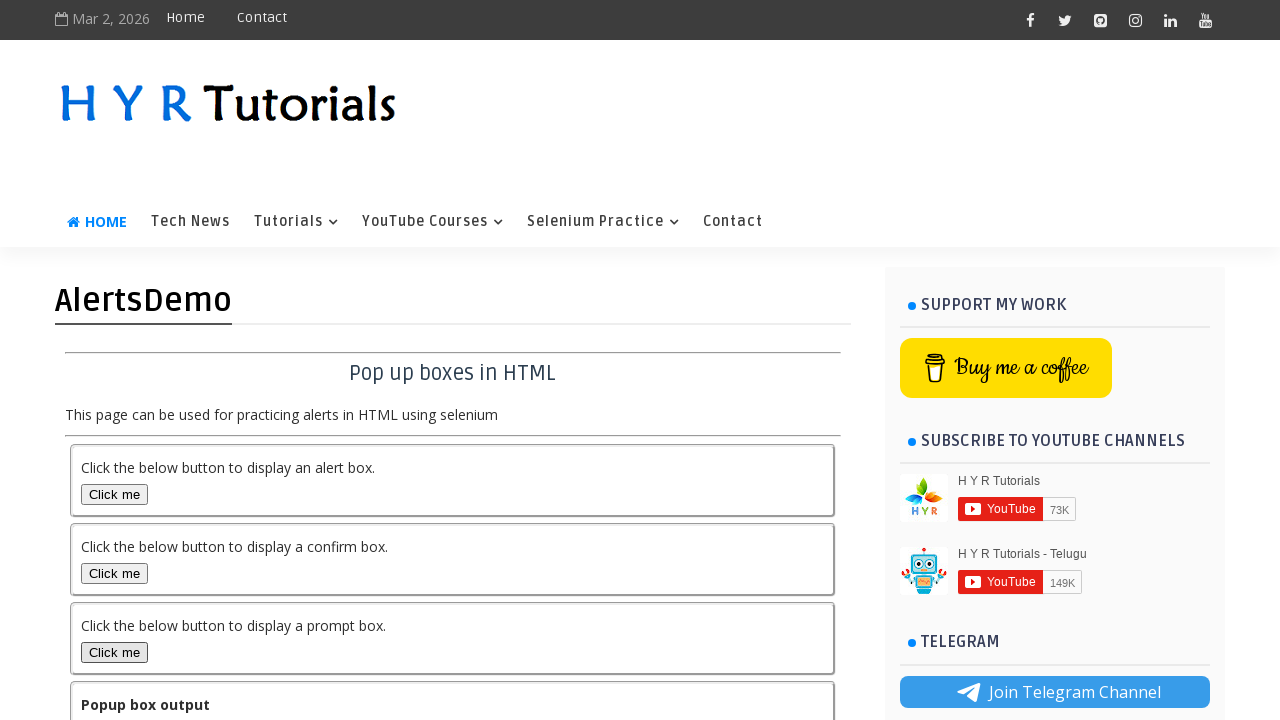

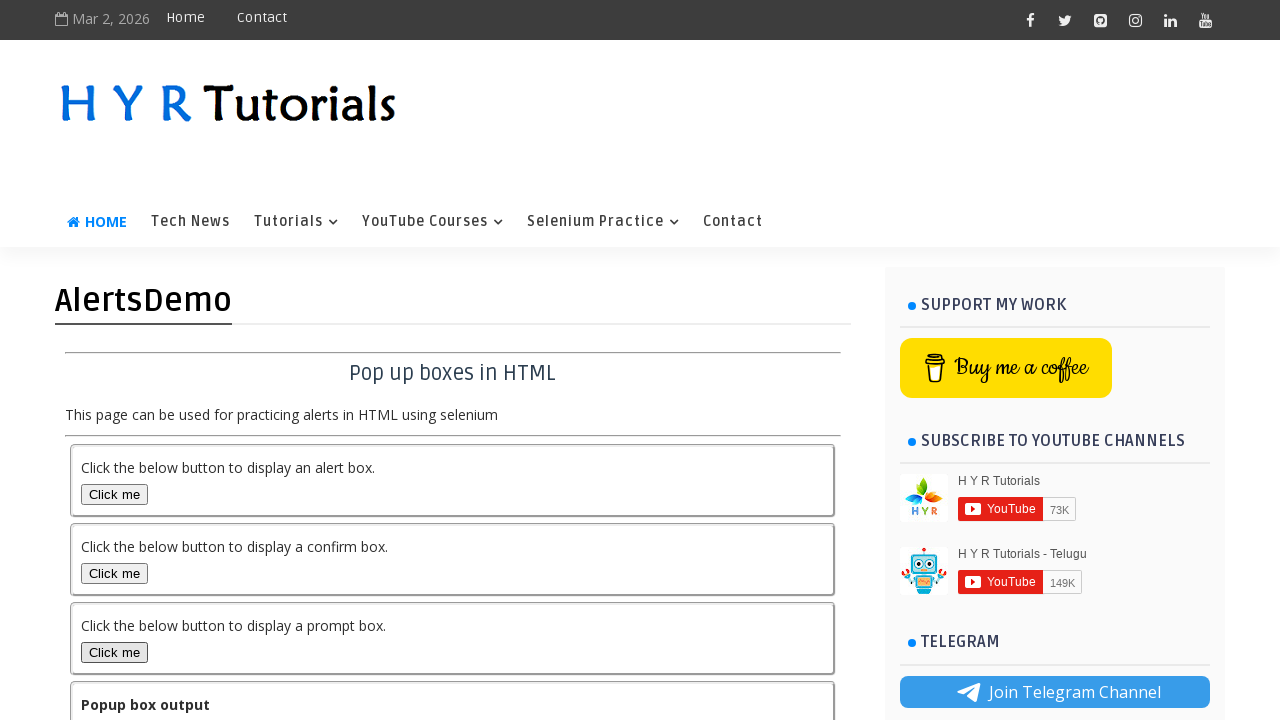